Opens a new browser tab and navigates to TutorialsPoint Selenium alerts practice page

Starting URL: https://www.w3schools.com/JAVA/

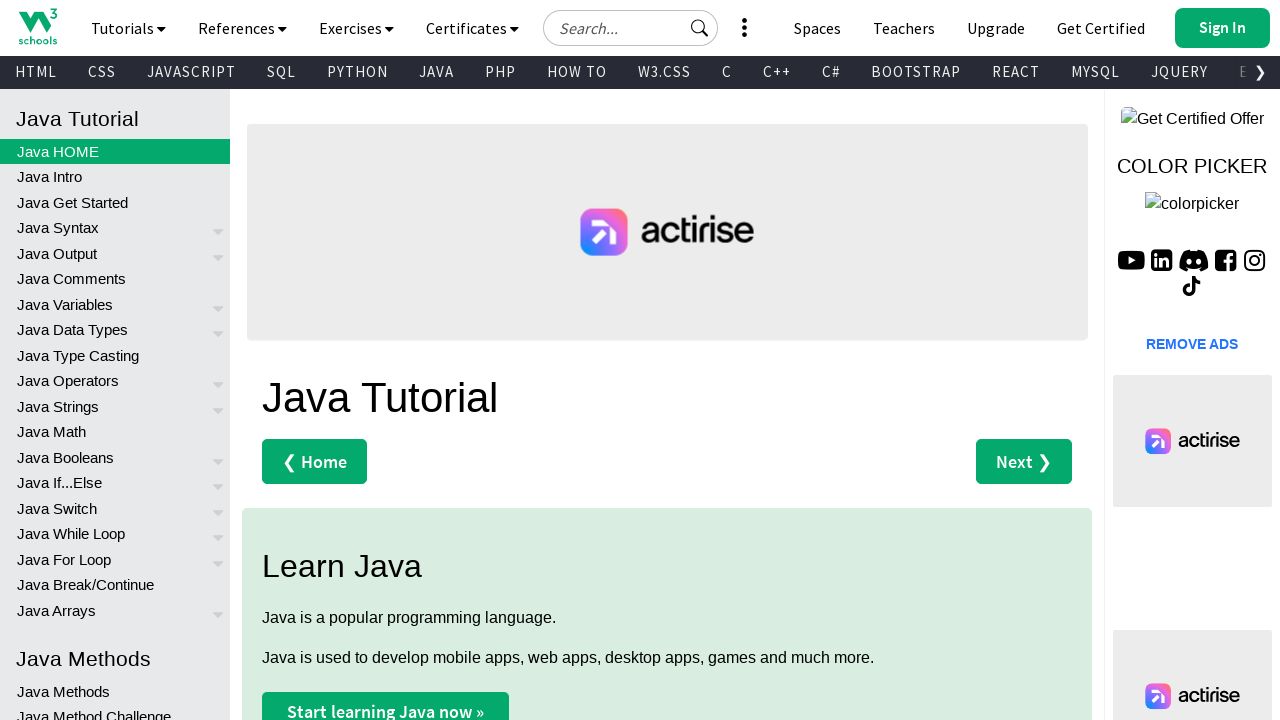

Initial W3Schools Java page loaded (domcontentloaded)
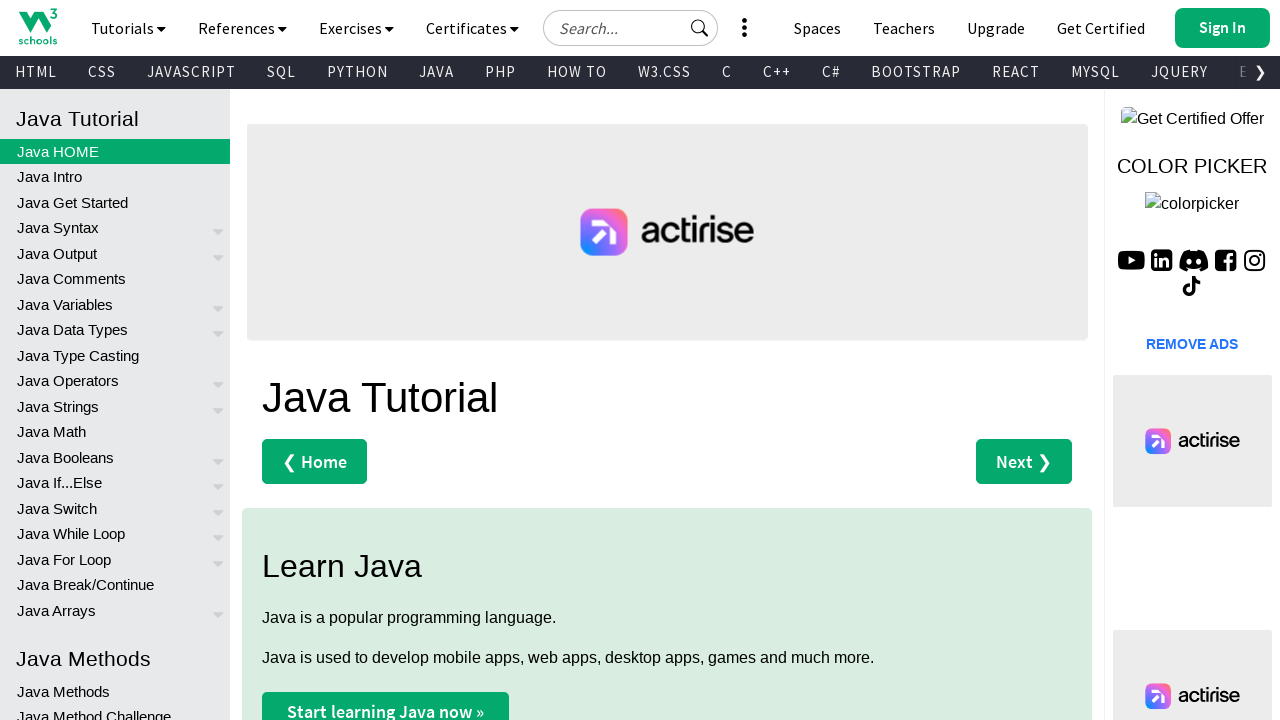

Opened a new browser tab
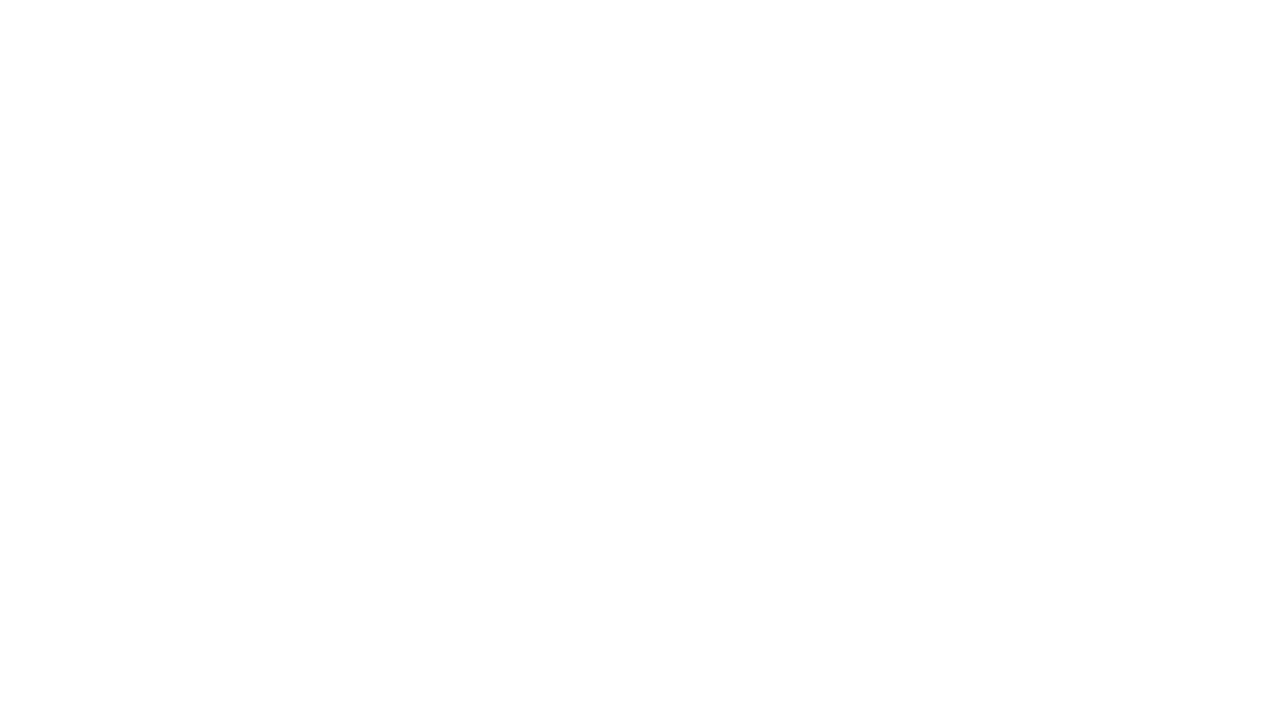

Navigated new tab to TutorialsPoint Selenium alerts practice page
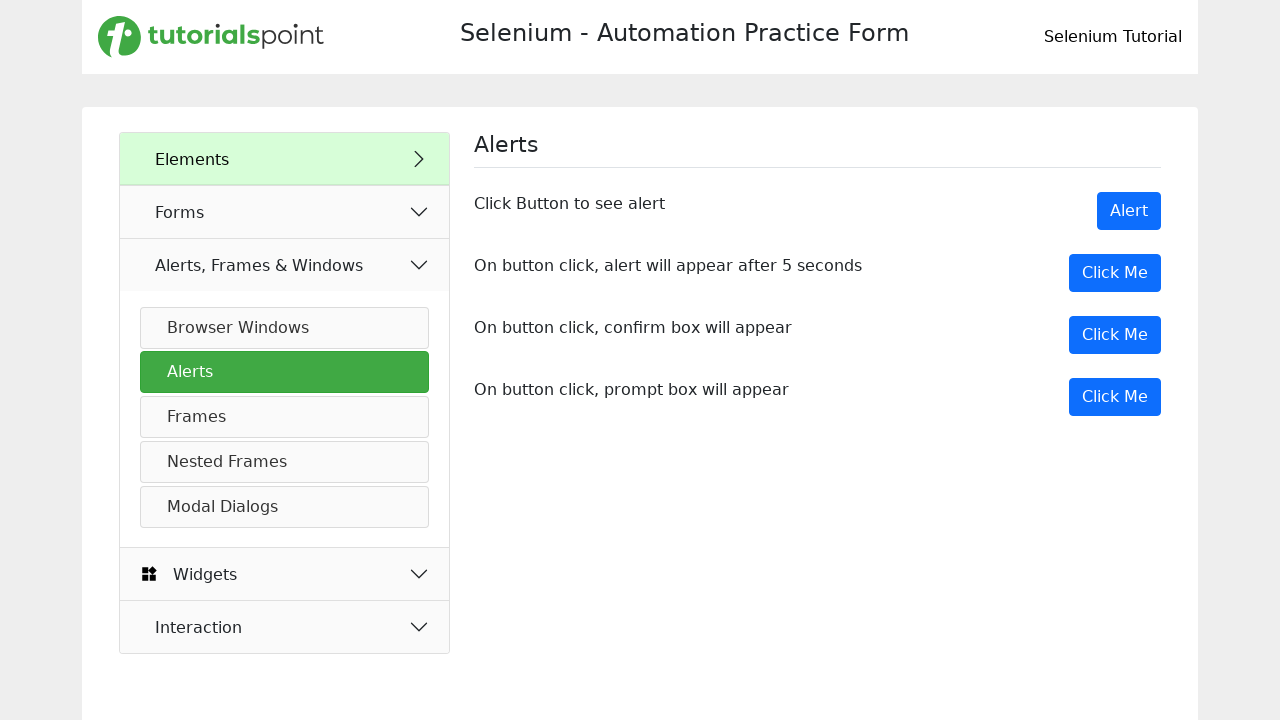

TutorialsPoint alerts practice page loaded (domcontentloaded)
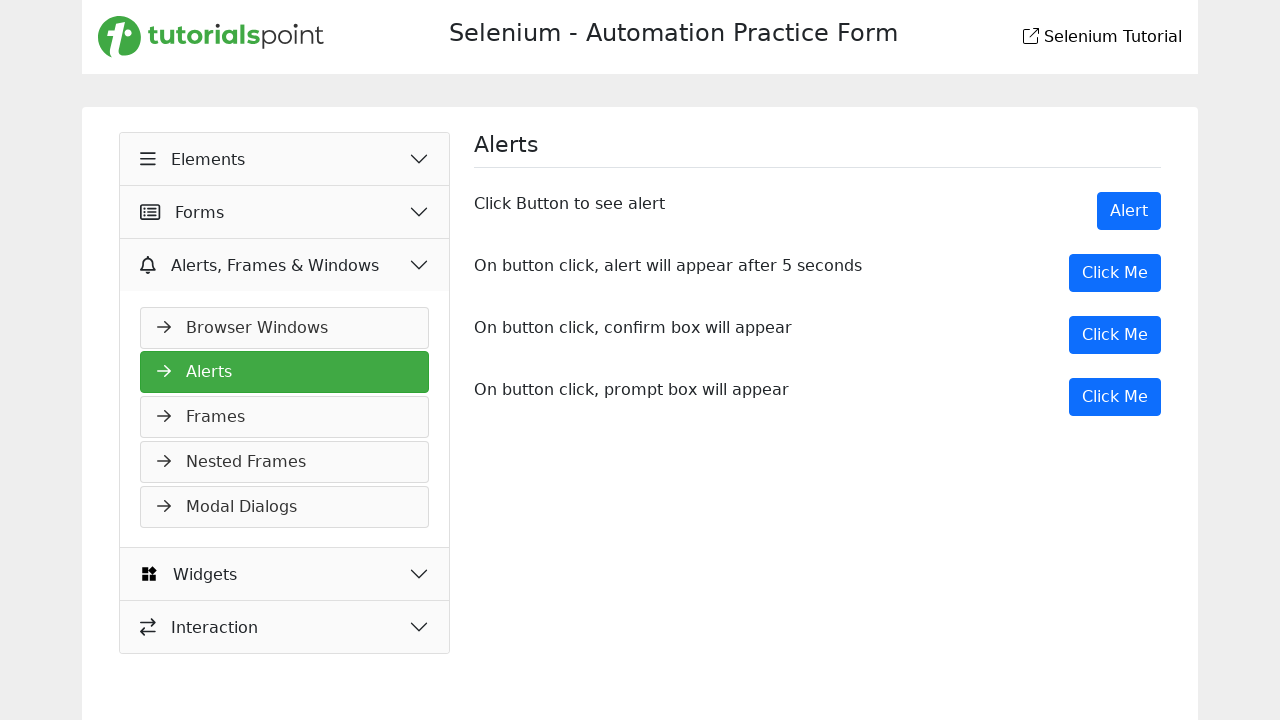

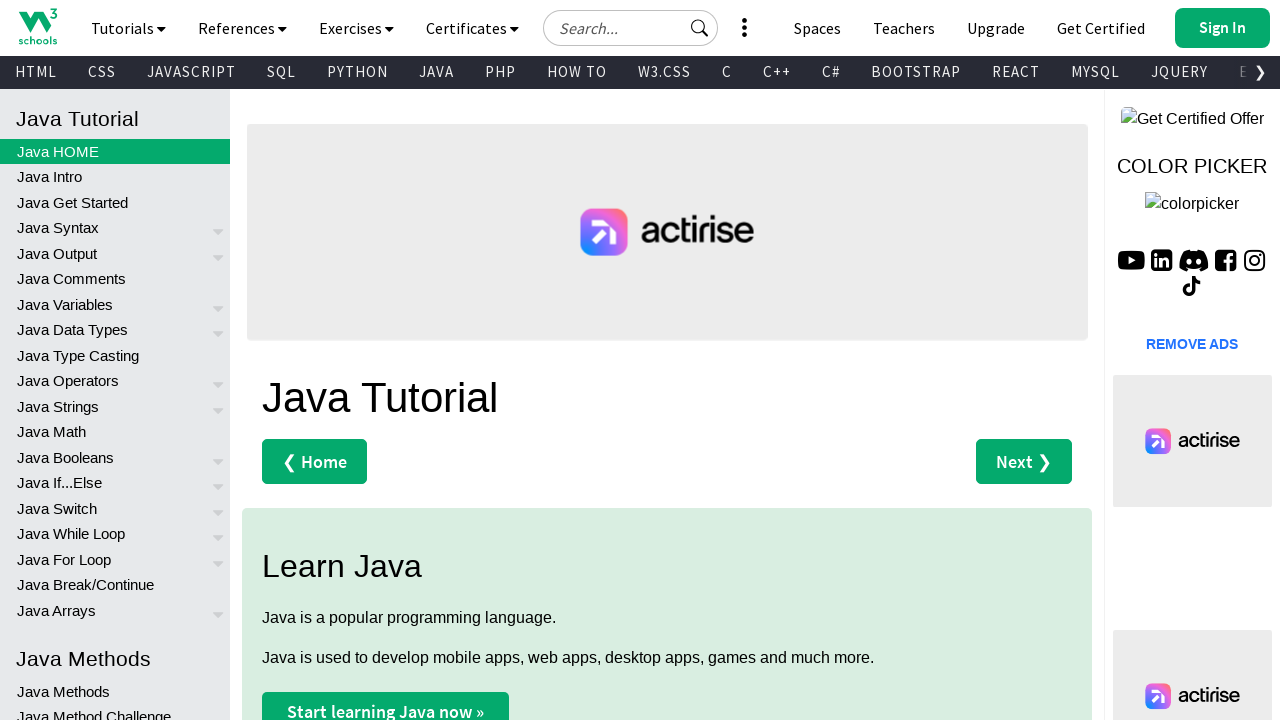